Tests the edit and delete action links in the table, verifying URL hash changes appropriately

Starting URL: https://the-internet.herokuapp.com/challenging_dom

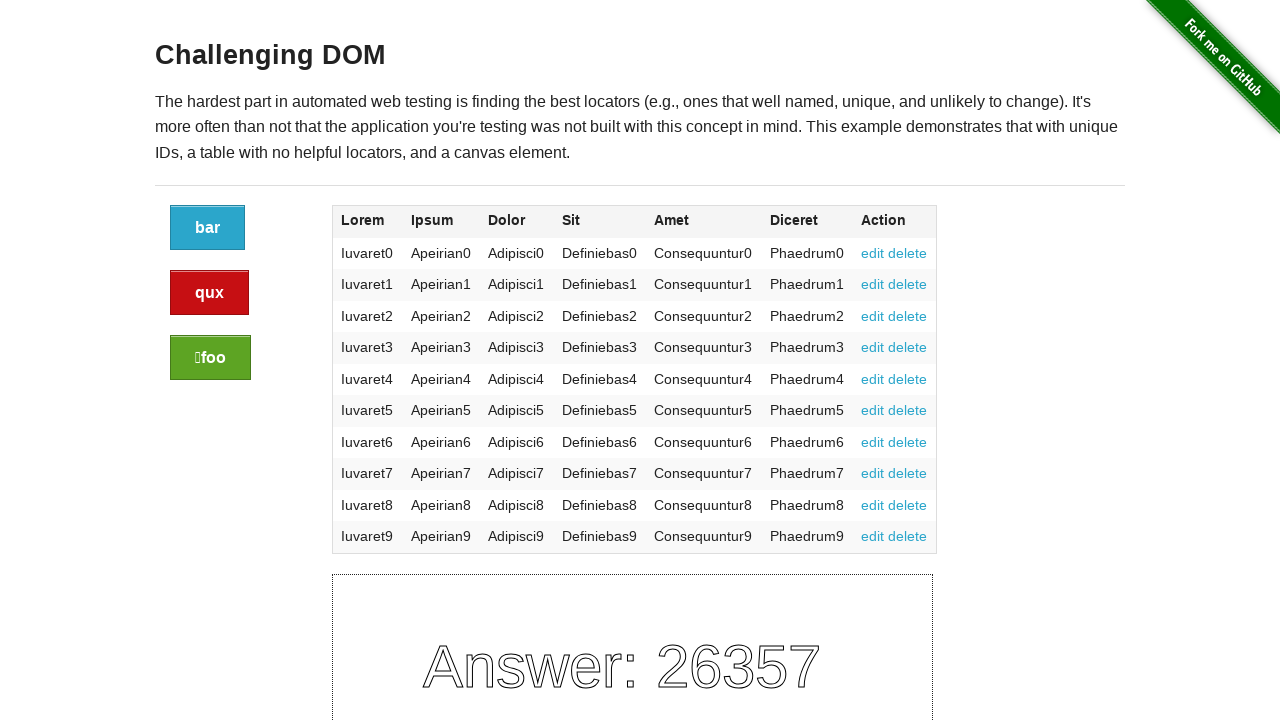

Clicked edit link in first table row at (873, 253) on table tbody tr:first-child td:last-child a:has-text('edit')
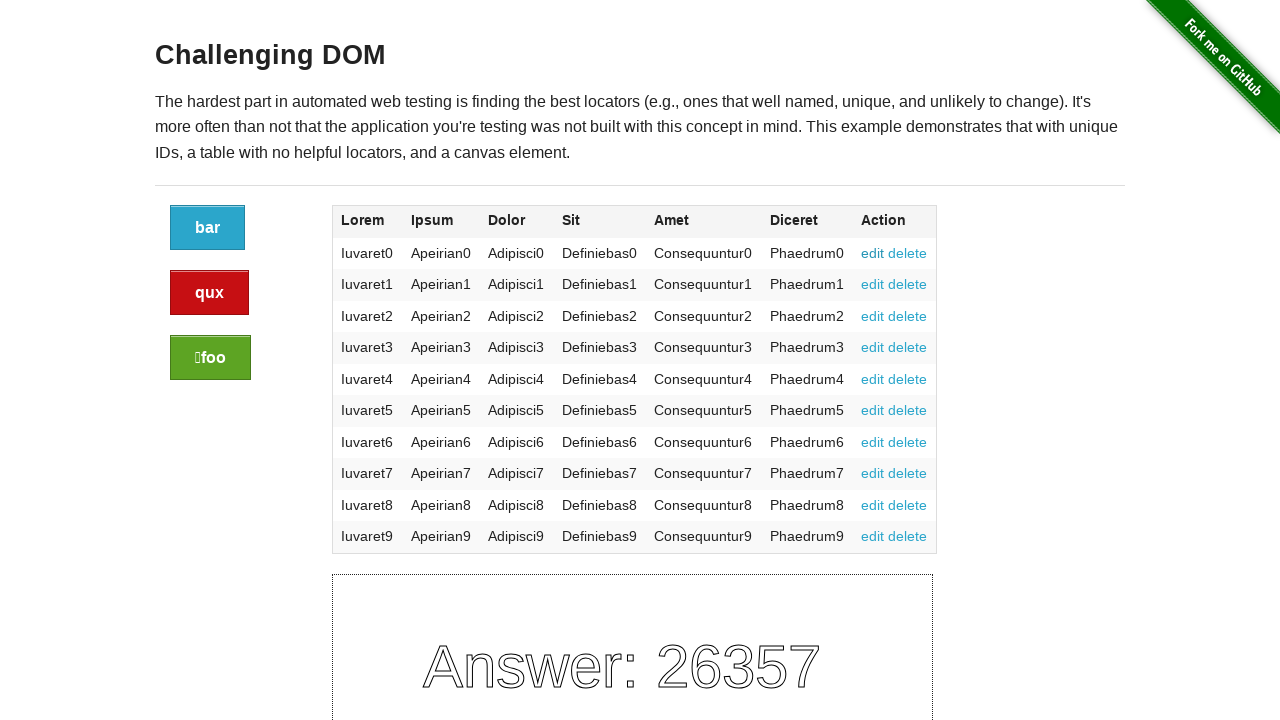

Waited for network idle after clicking edit link
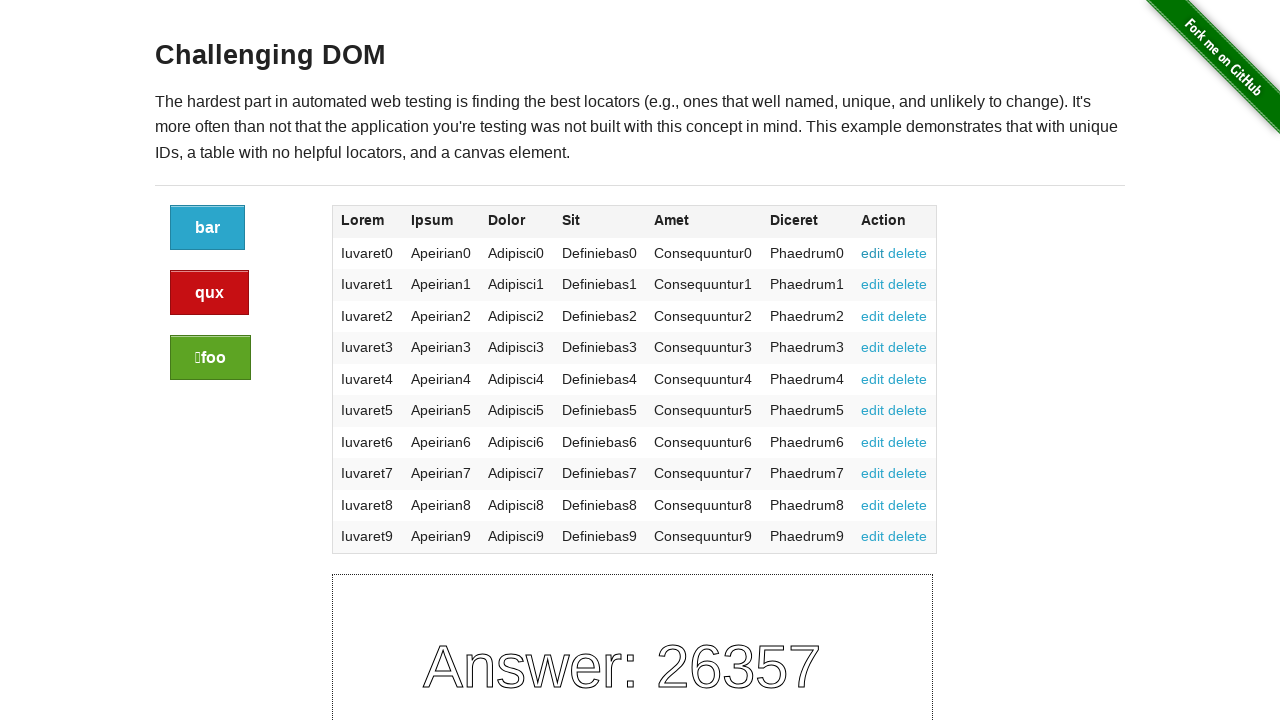

Verified URL contains #edit hash
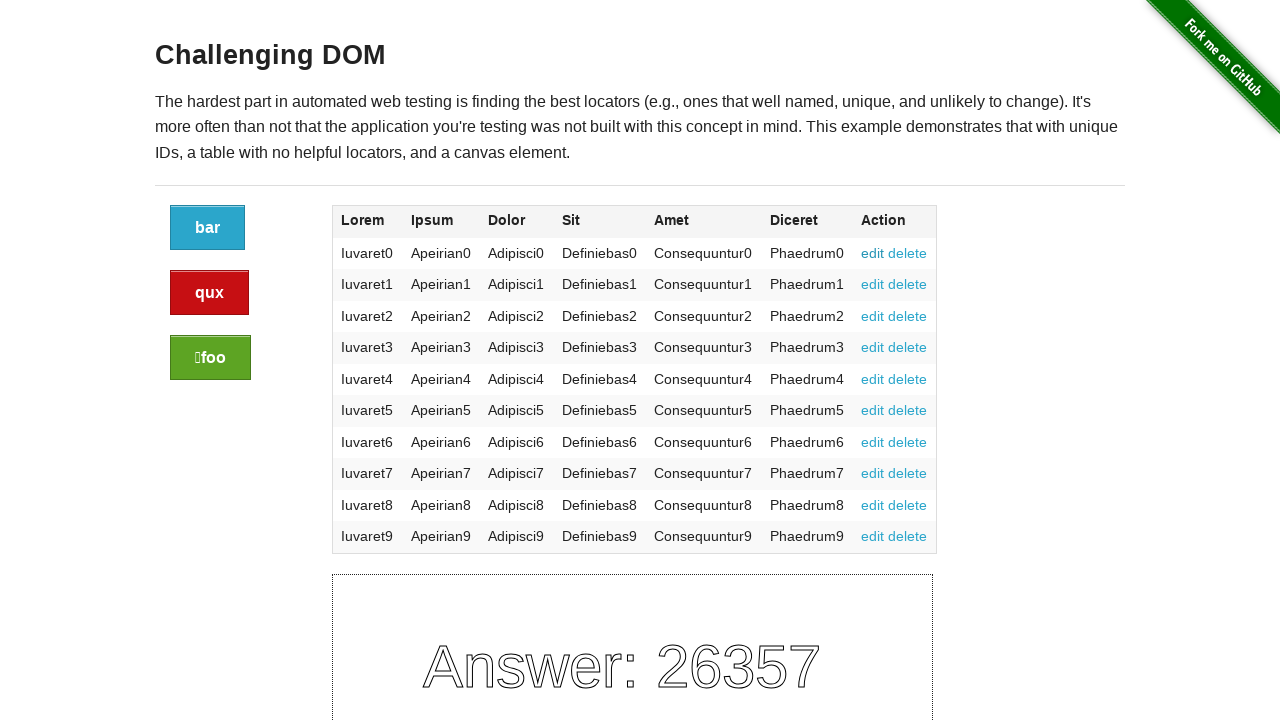

Reloaded the page
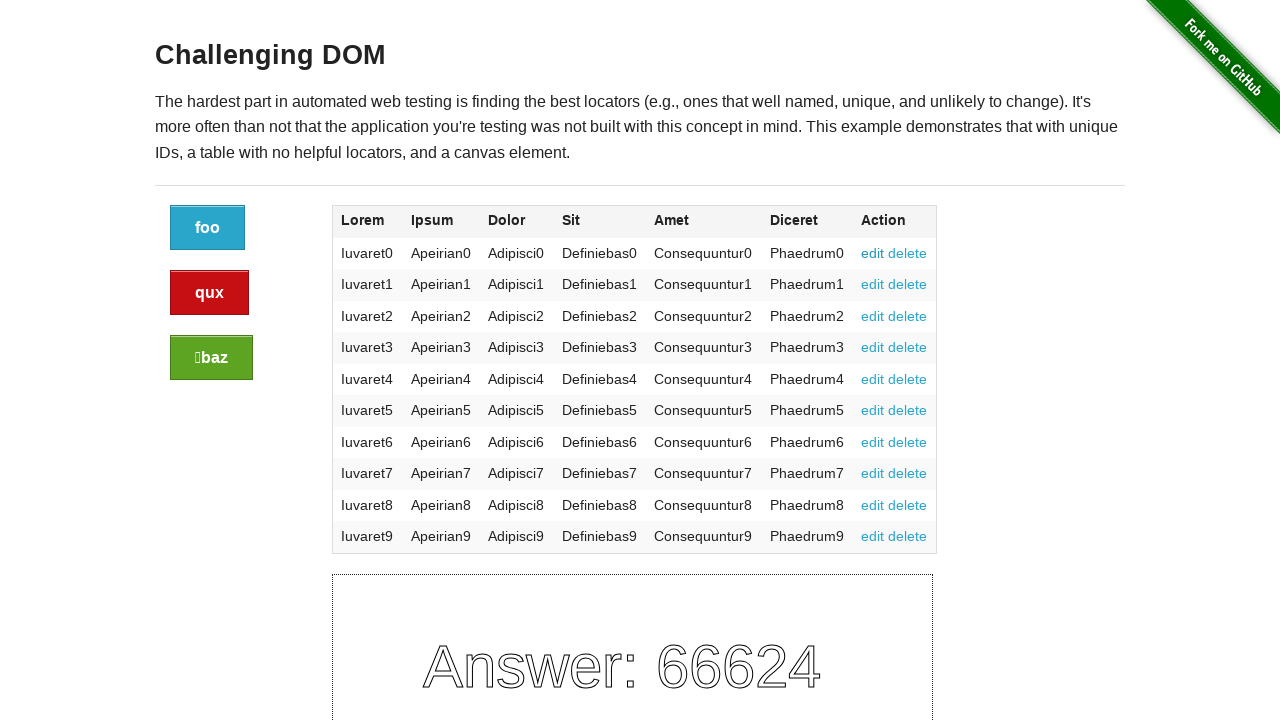

Clicked delete link in first table row at (908, 253) on table tbody tr:first-child td:last-child a:has-text('delete')
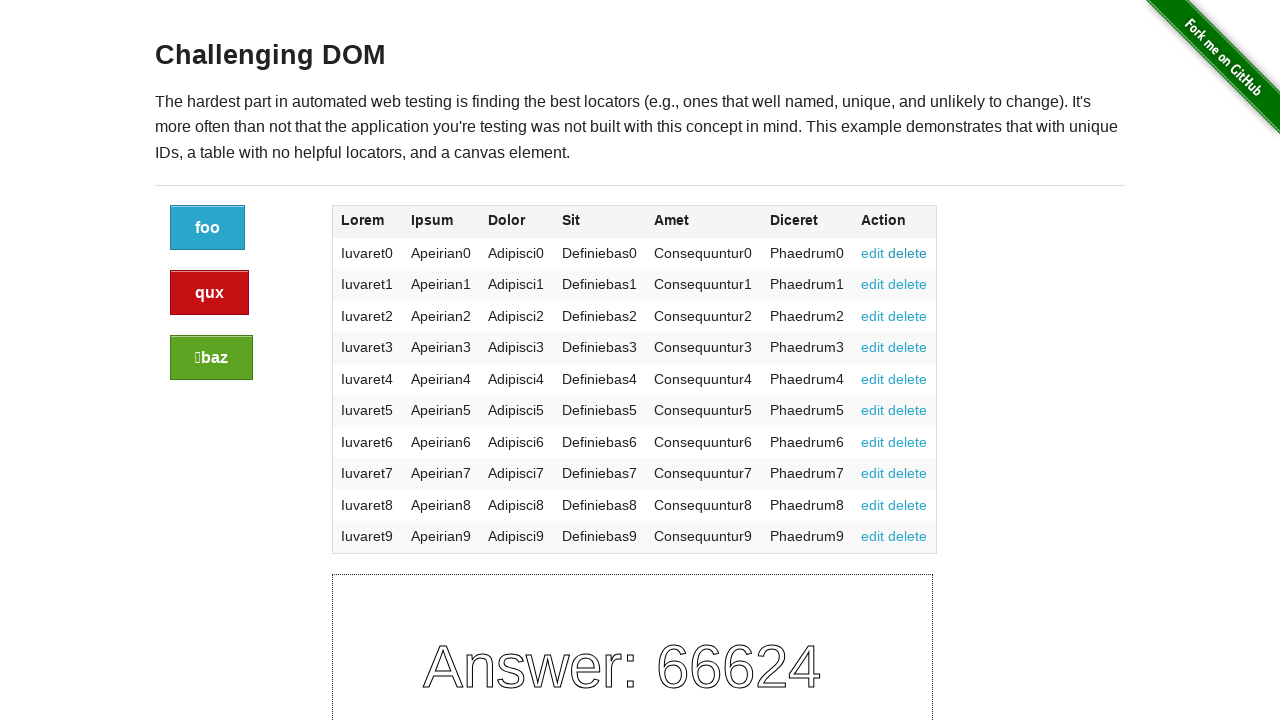

Waited for network idle after clicking delete link
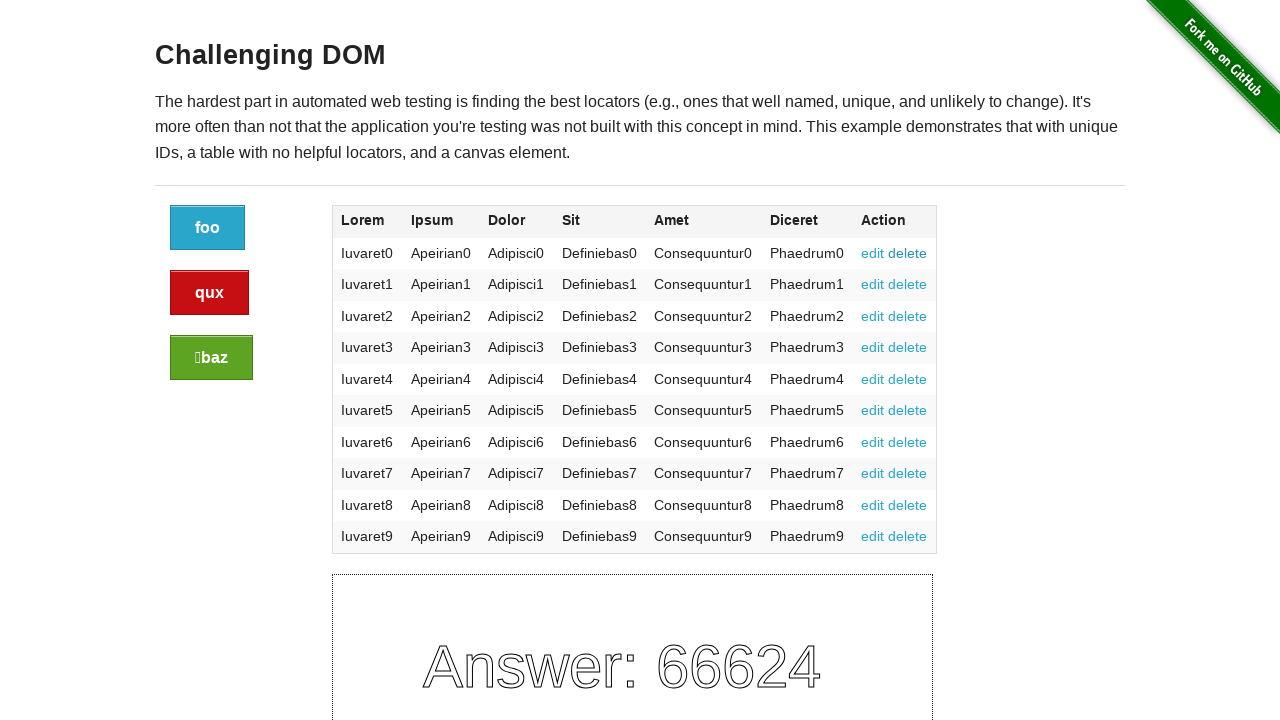

Verified URL contains #delete hash
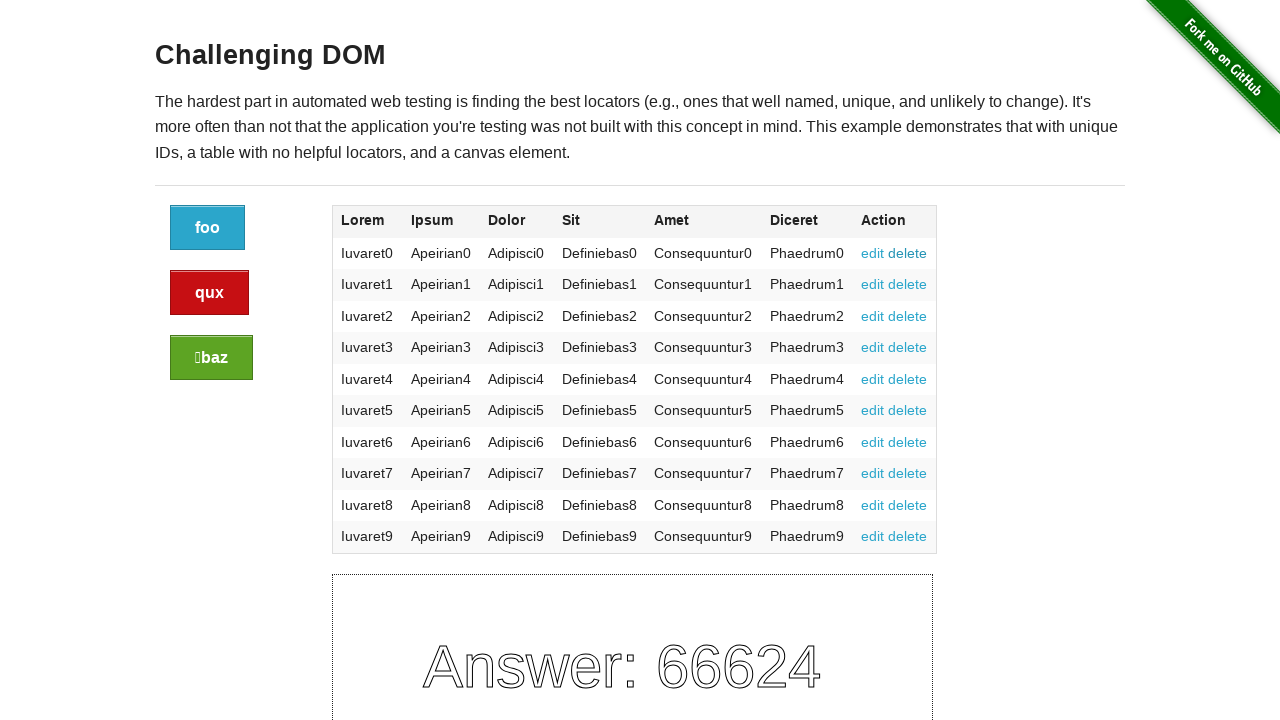

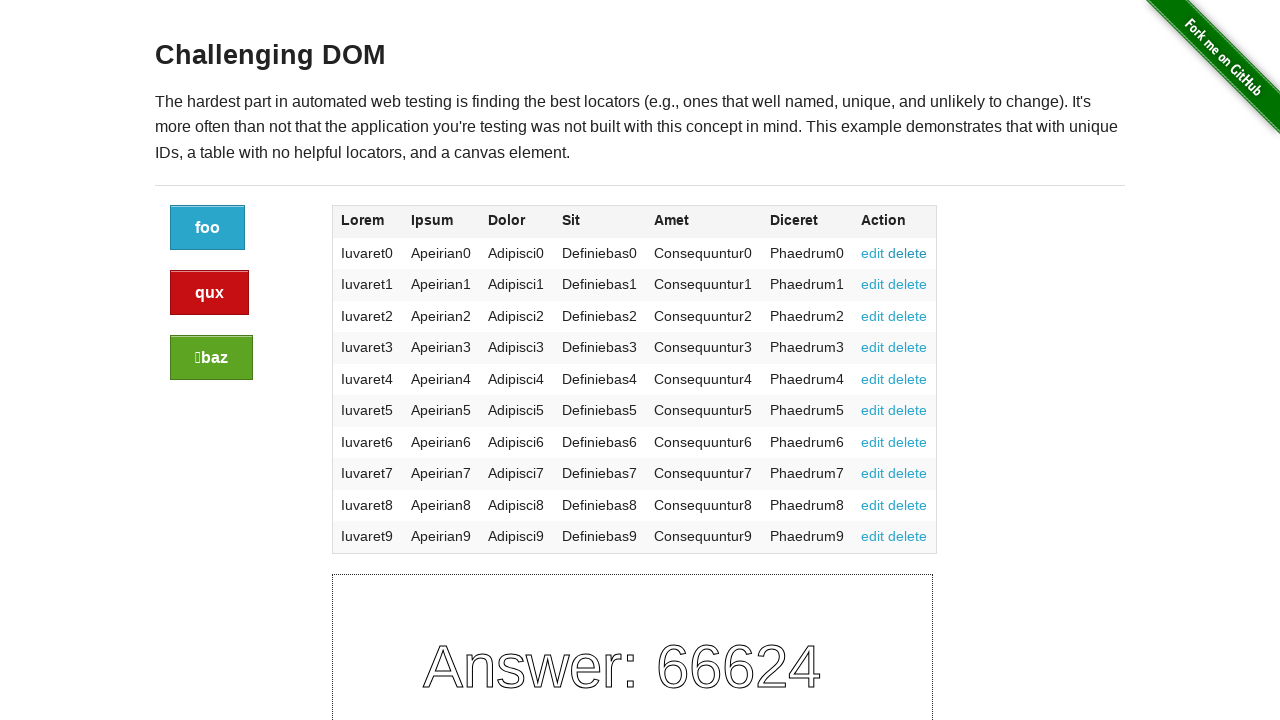